Tests the toggle all functionality to uncomplete all todos by clicking twice

Starting URL: https://todomvc.com/examples/react/dist/

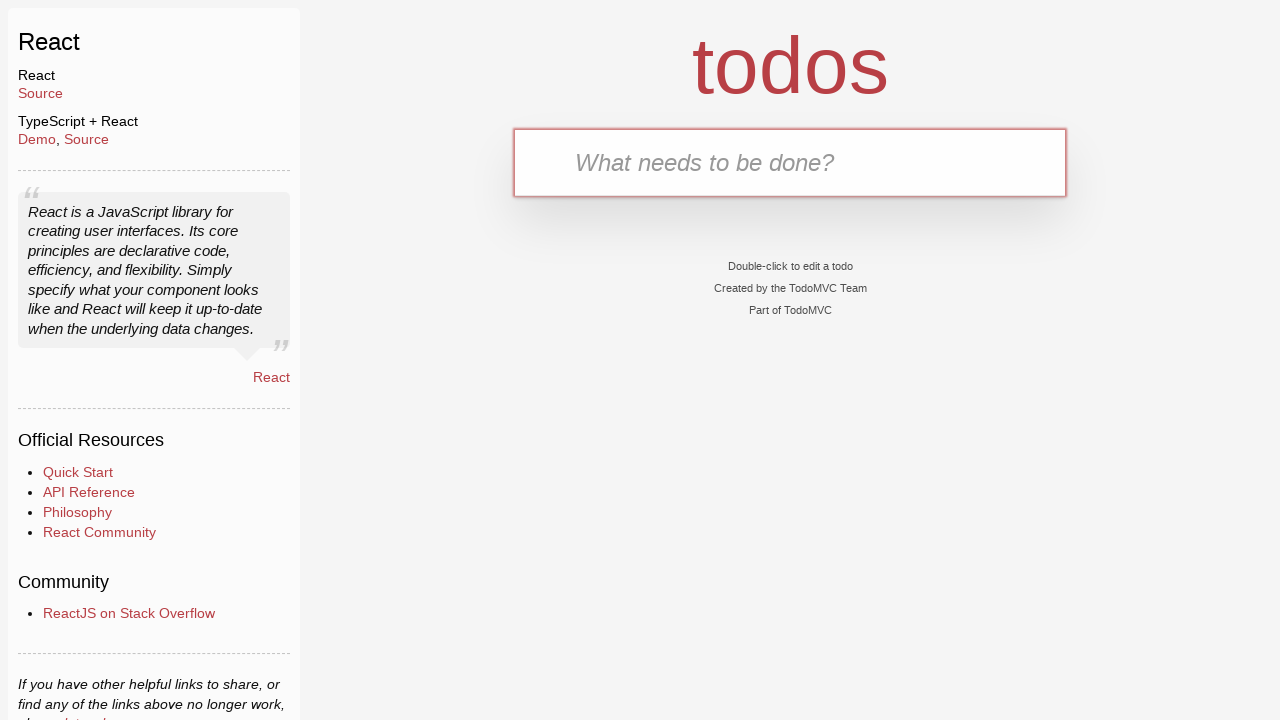

Filled text input with 'Task 1' on internal:testid=[data-testid="text-input"s]
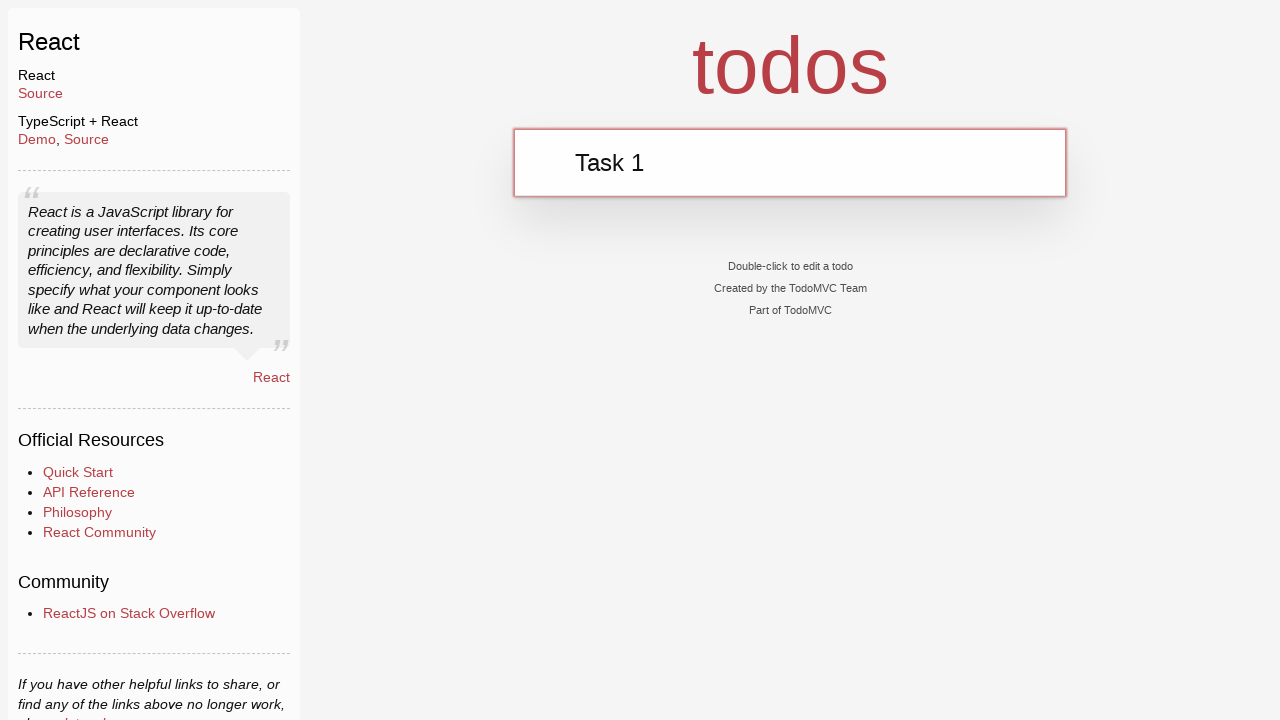

Pressed Enter to add 'Task 1' to todos on internal:testid=[data-testid="text-input"s]
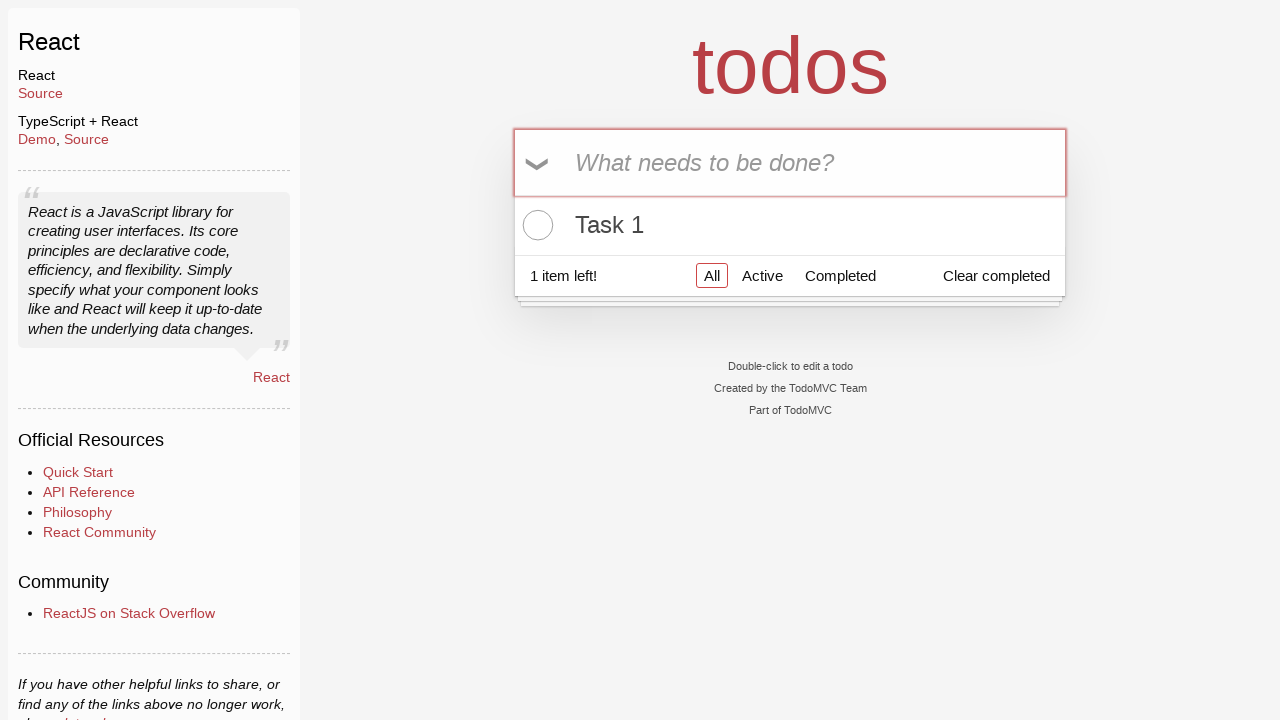

Filled text input with 'Task 2' on internal:testid=[data-testid="text-input"s]
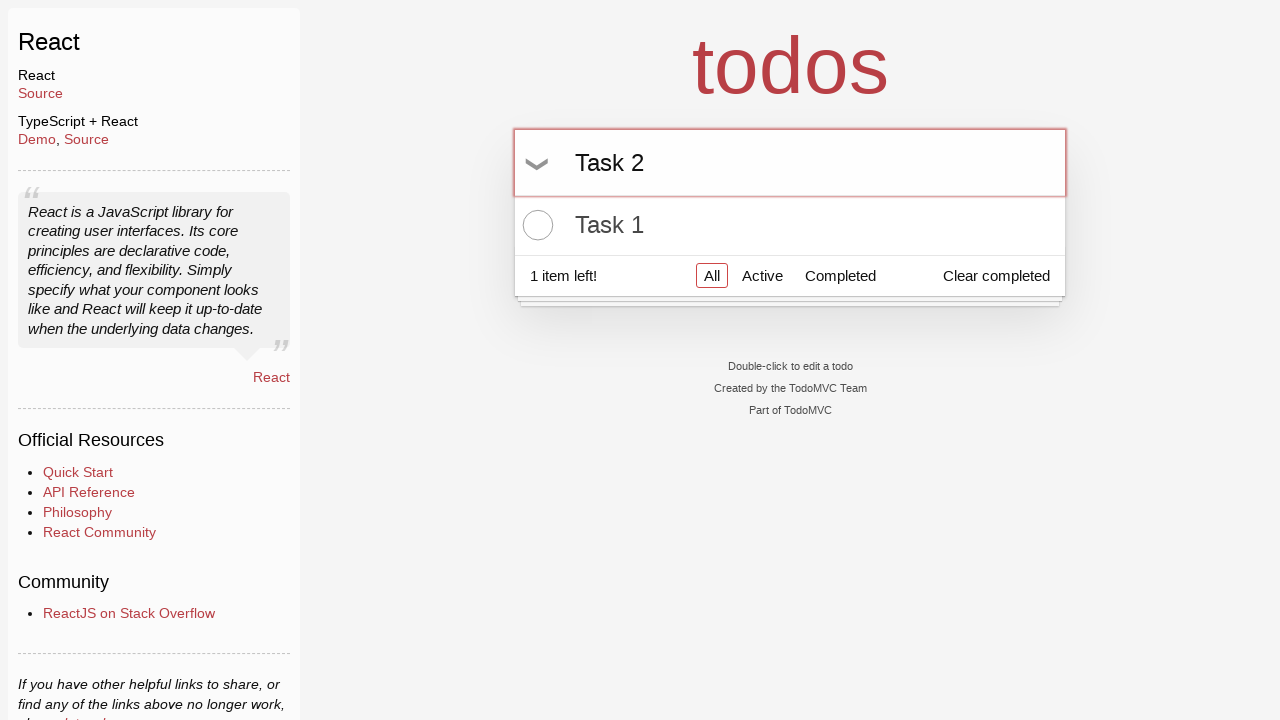

Pressed Enter to add 'Task 2' to todos on internal:testid=[data-testid="text-input"s]
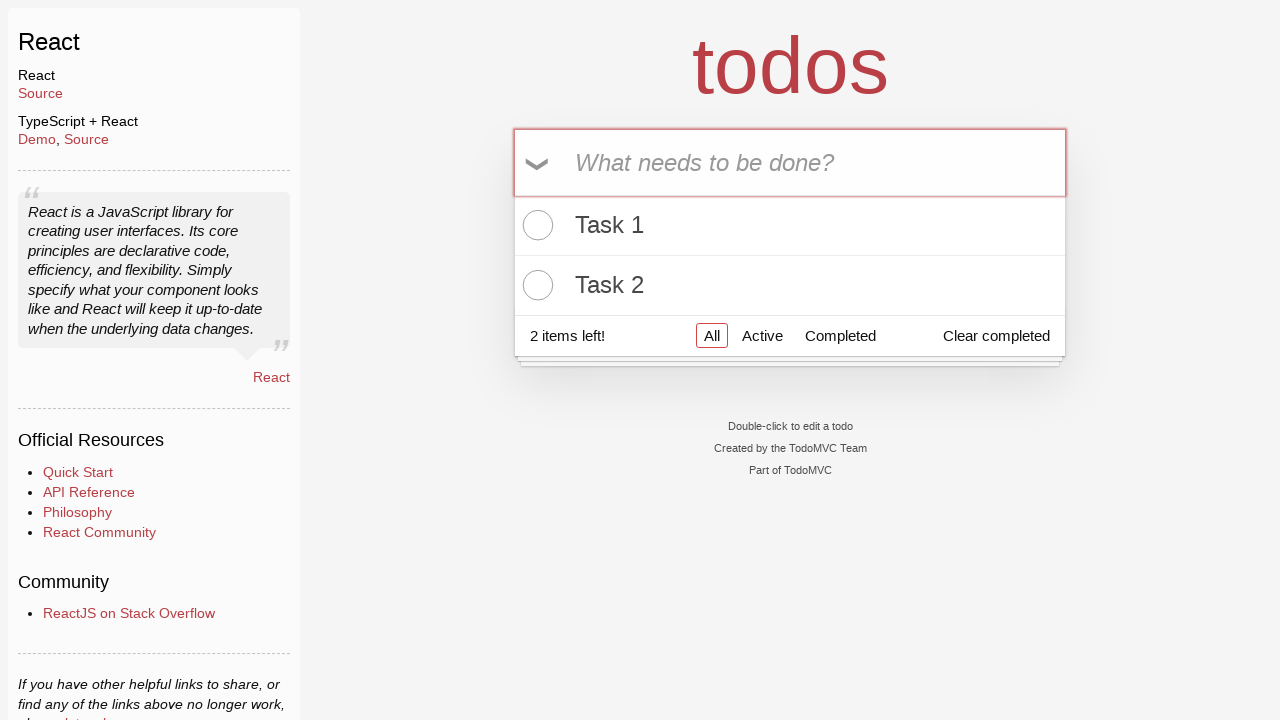

Filled text input with 'Task 3' on internal:testid=[data-testid="text-input"s]
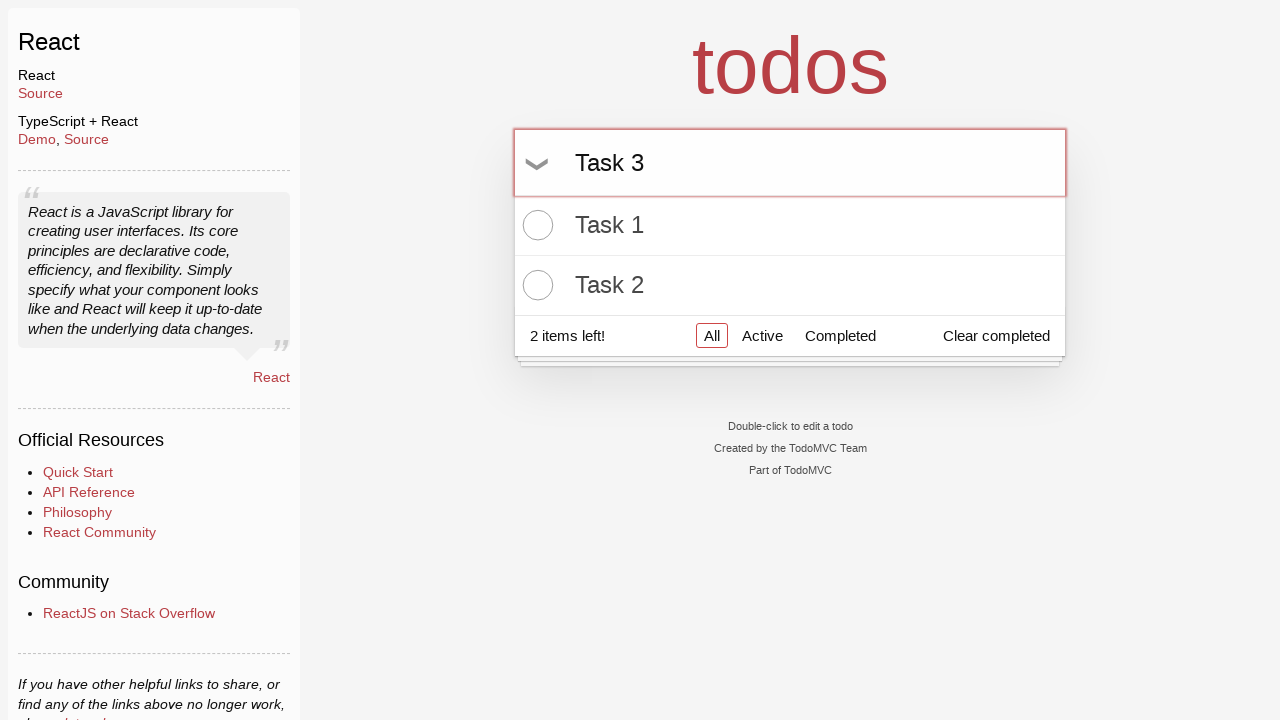

Pressed Enter to add 'Task 3' to todos on internal:testid=[data-testid="text-input"s]
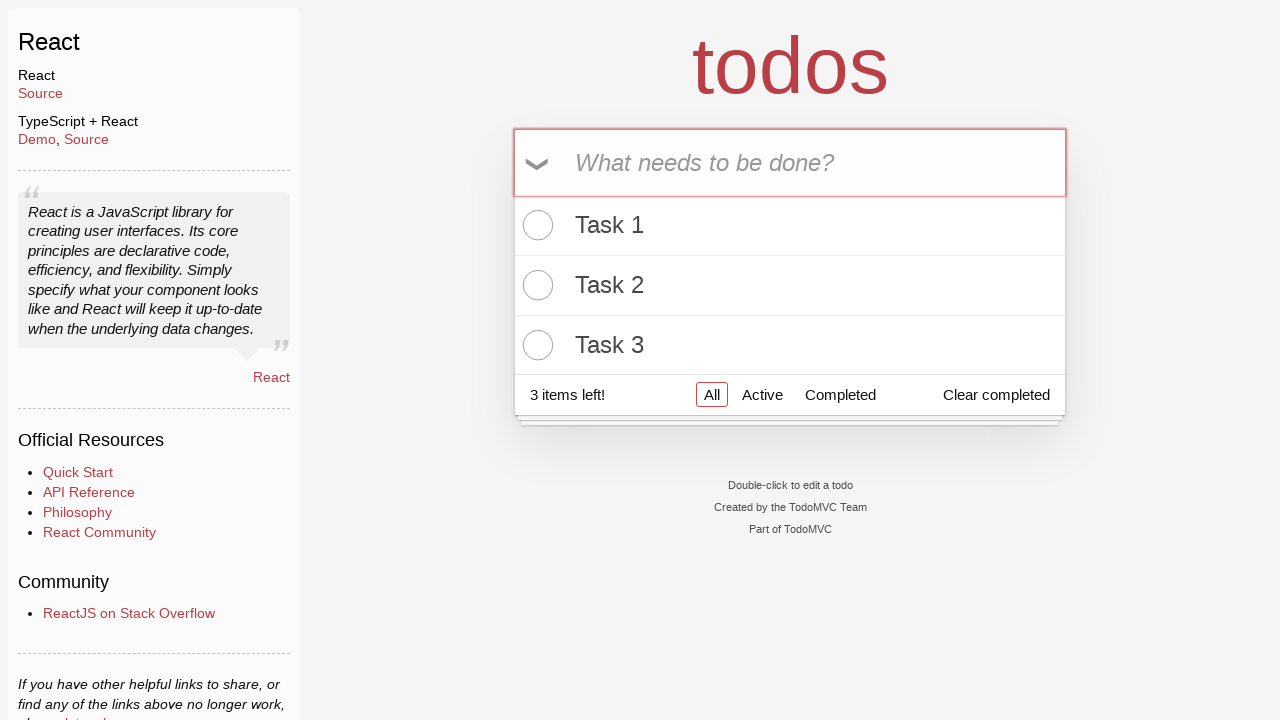

Clicked toggle all button to complete all todos at (539, 163) on internal:testid=[data-testid="toggle-all"s]
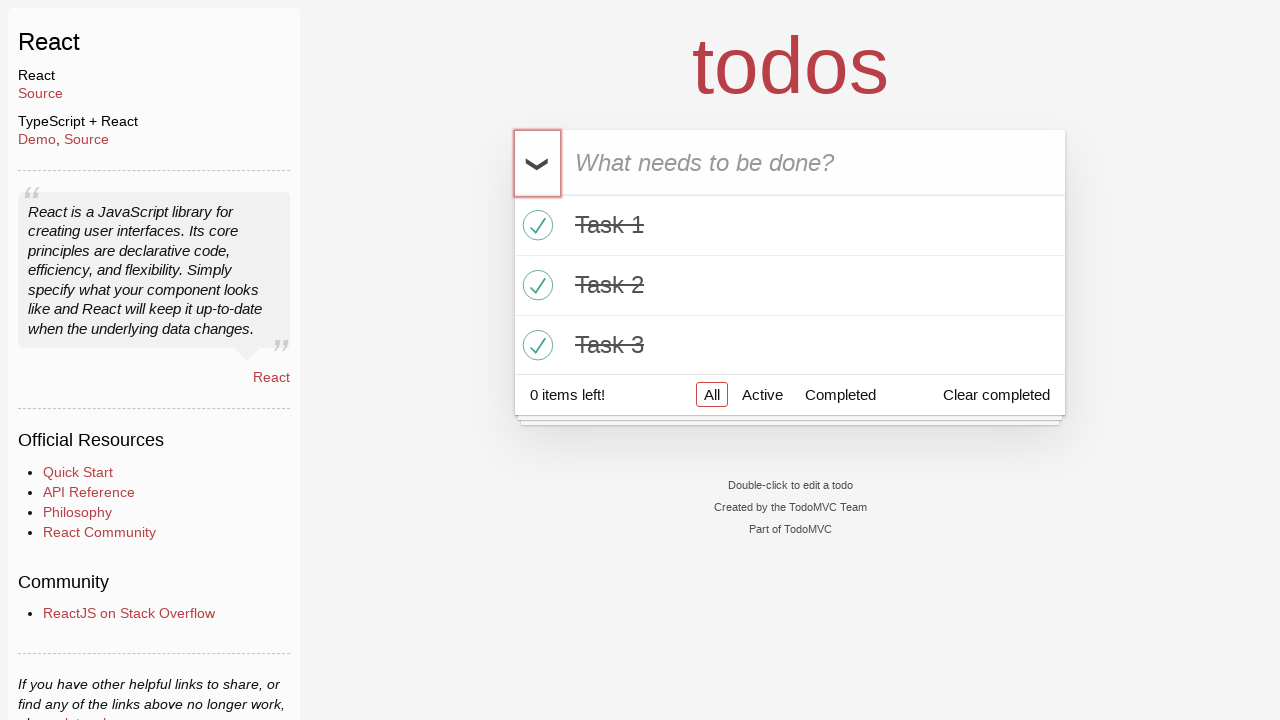

Clicked toggle all button again to uncomplete all todos at (539, 163) on internal:testid=[data-testid="toggle-all"s]
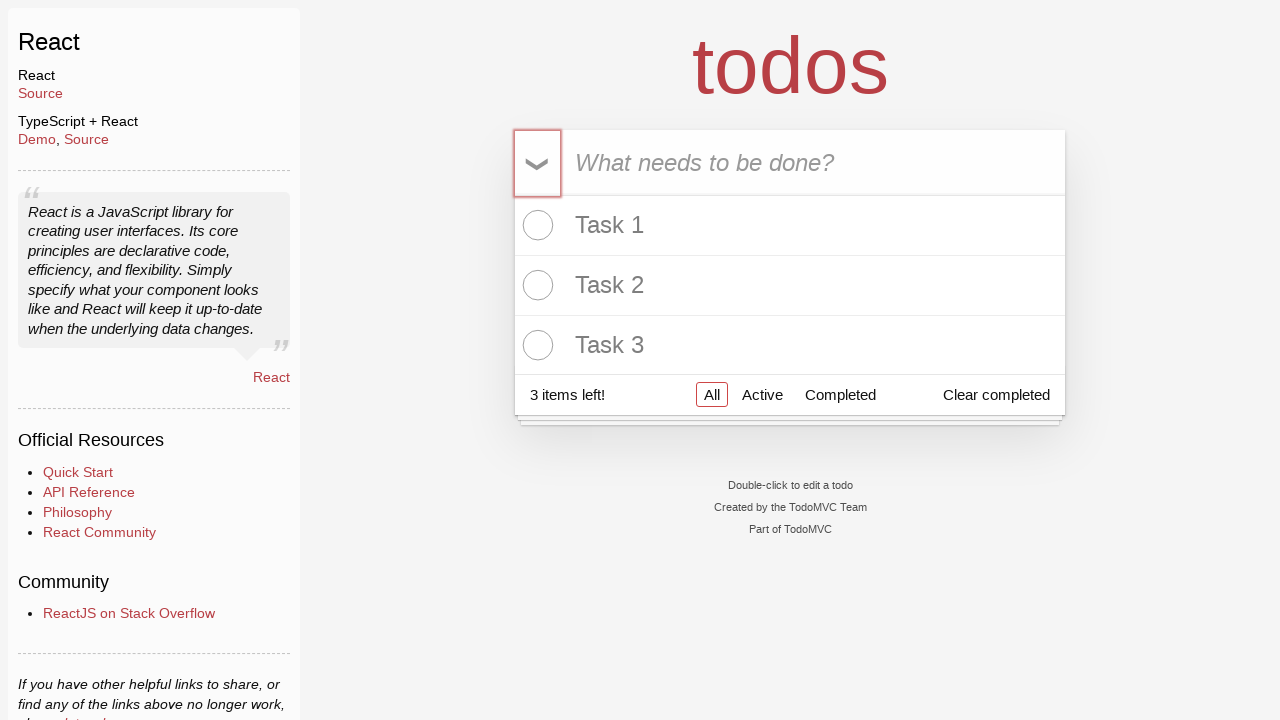

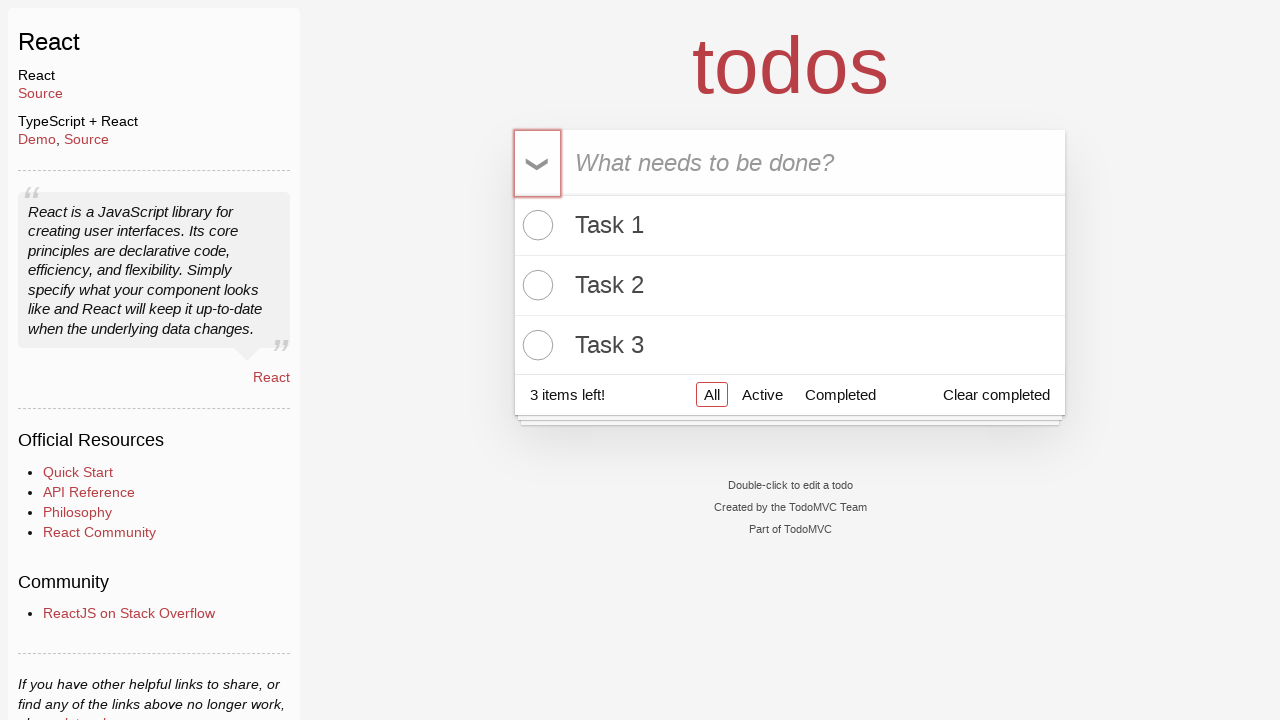